Tests drag and drop functionality by dragging an element horizontally by 200 pixels using mouse actions

Starting URL: https://www.leafground.com/drag.xhtml

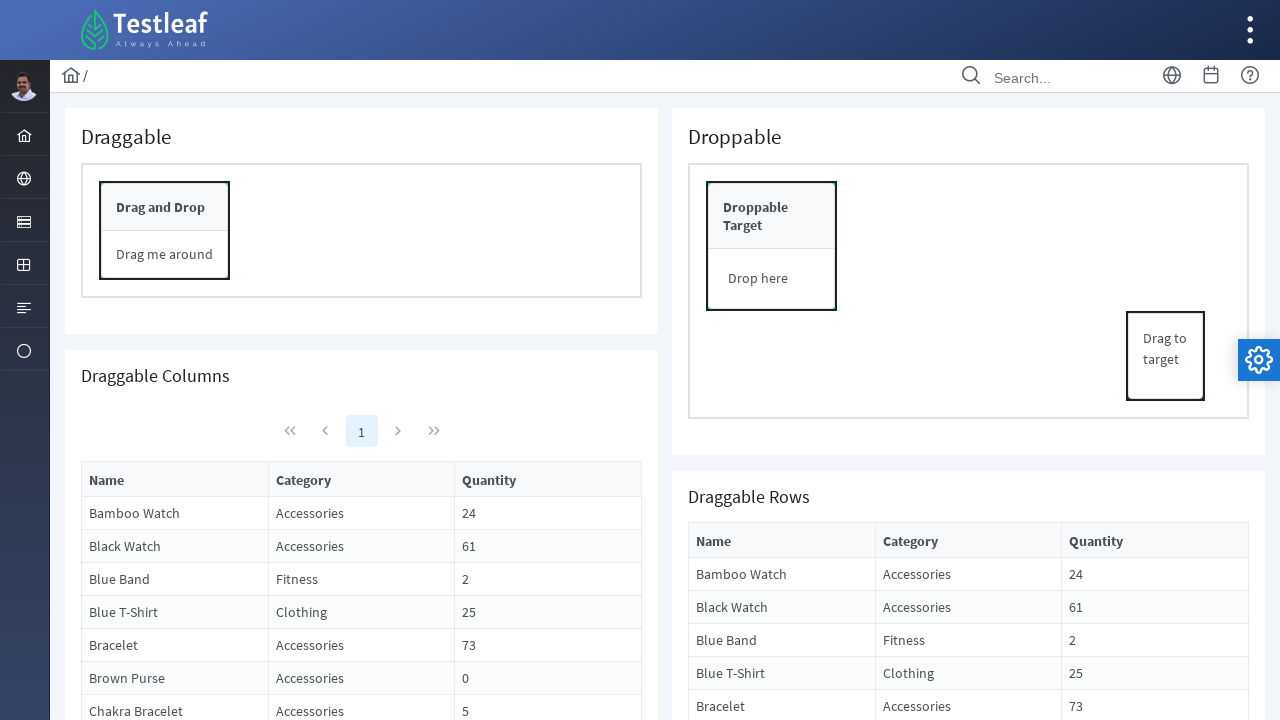

Draggable element is visible and ready
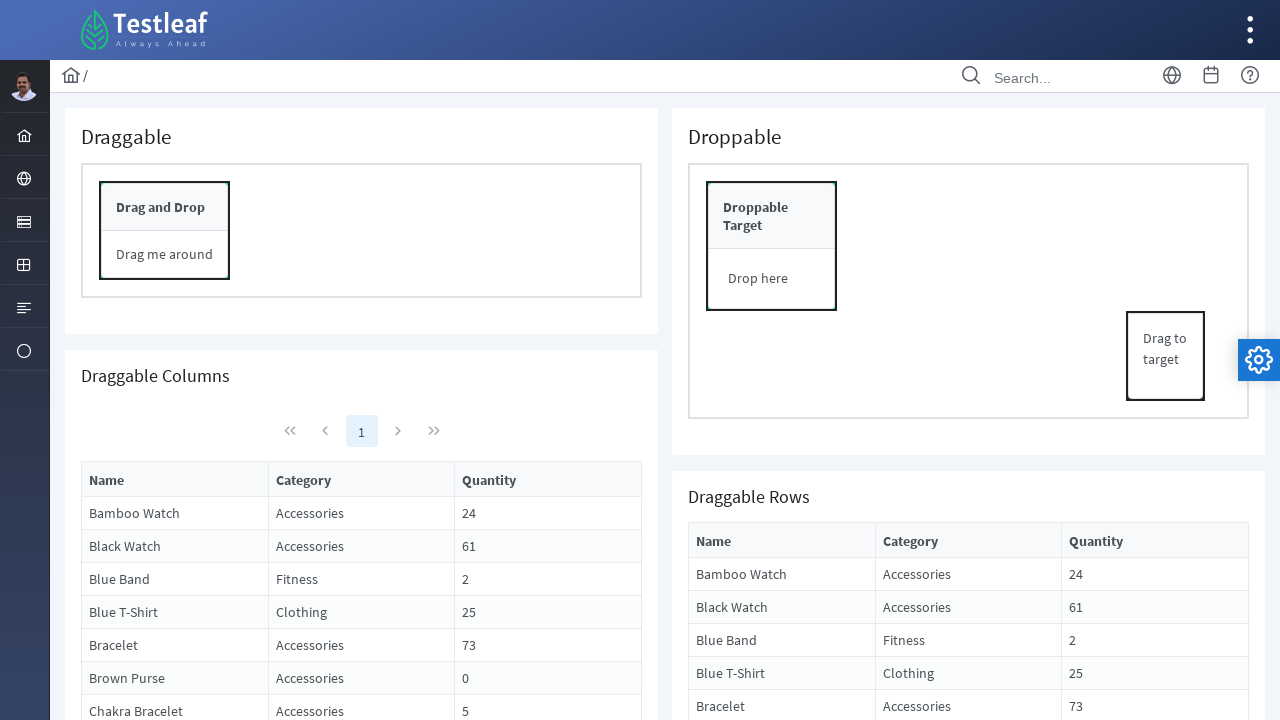

Retrieved bounding box coordinates of draggable element
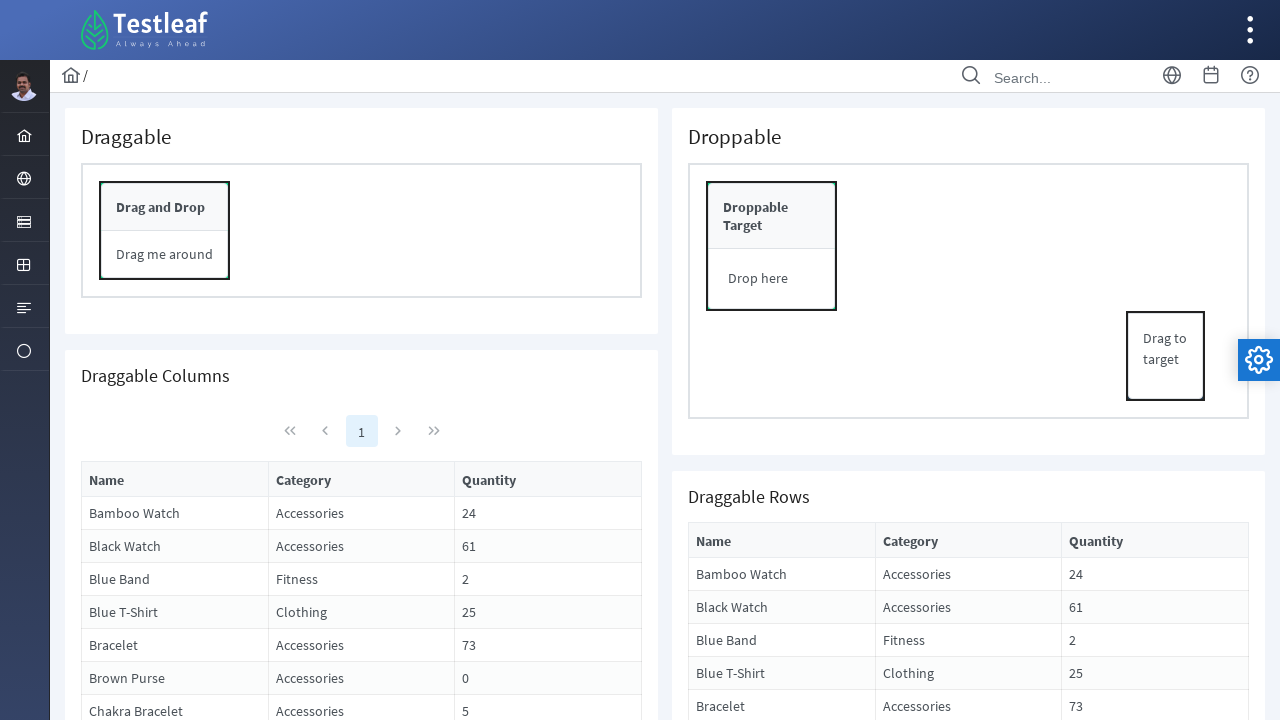

Moved mouse to center of draggable element at (165, 231)
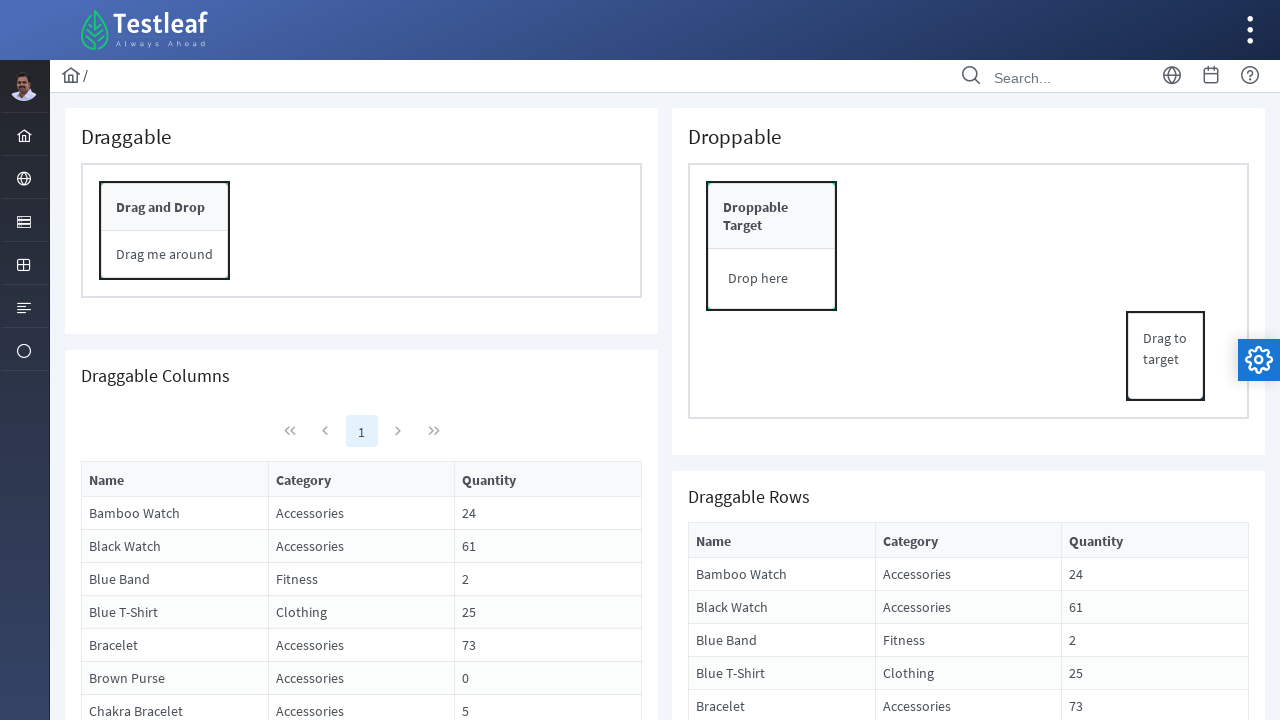

Mouse button pressed down on draggable element at (165, 231)
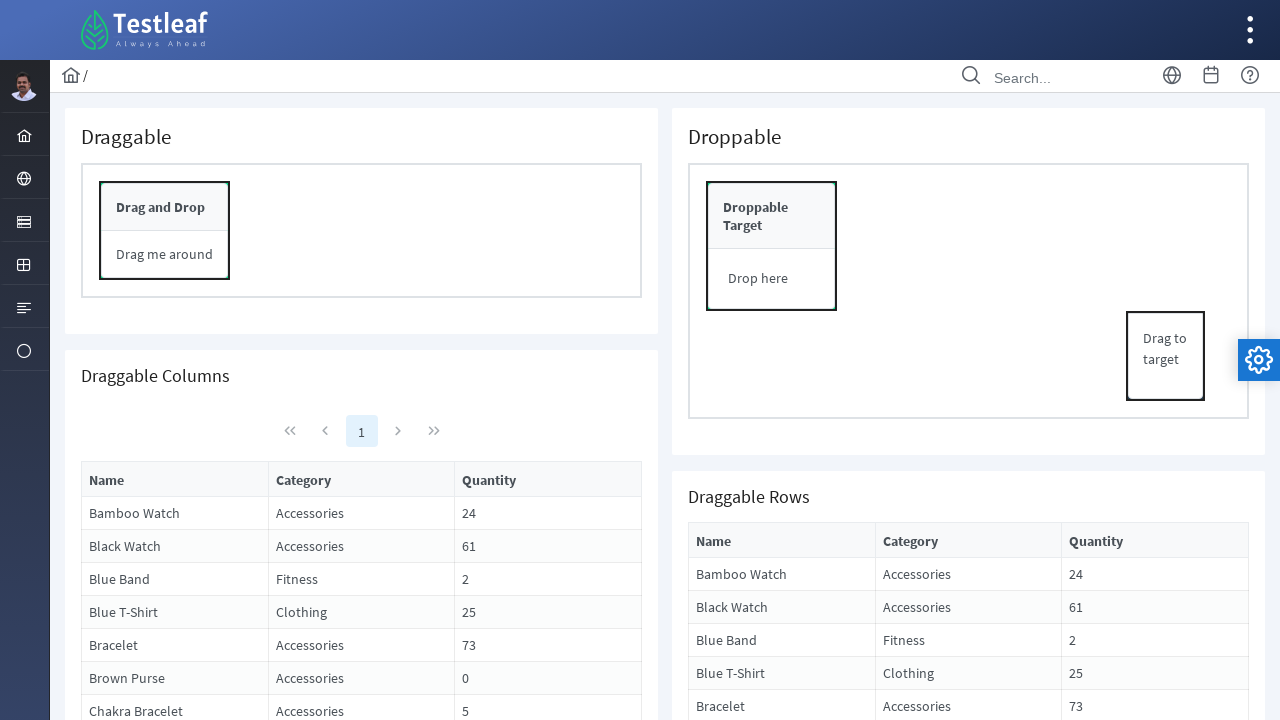

Dragged element 200 pixels to the right at (365, 231)
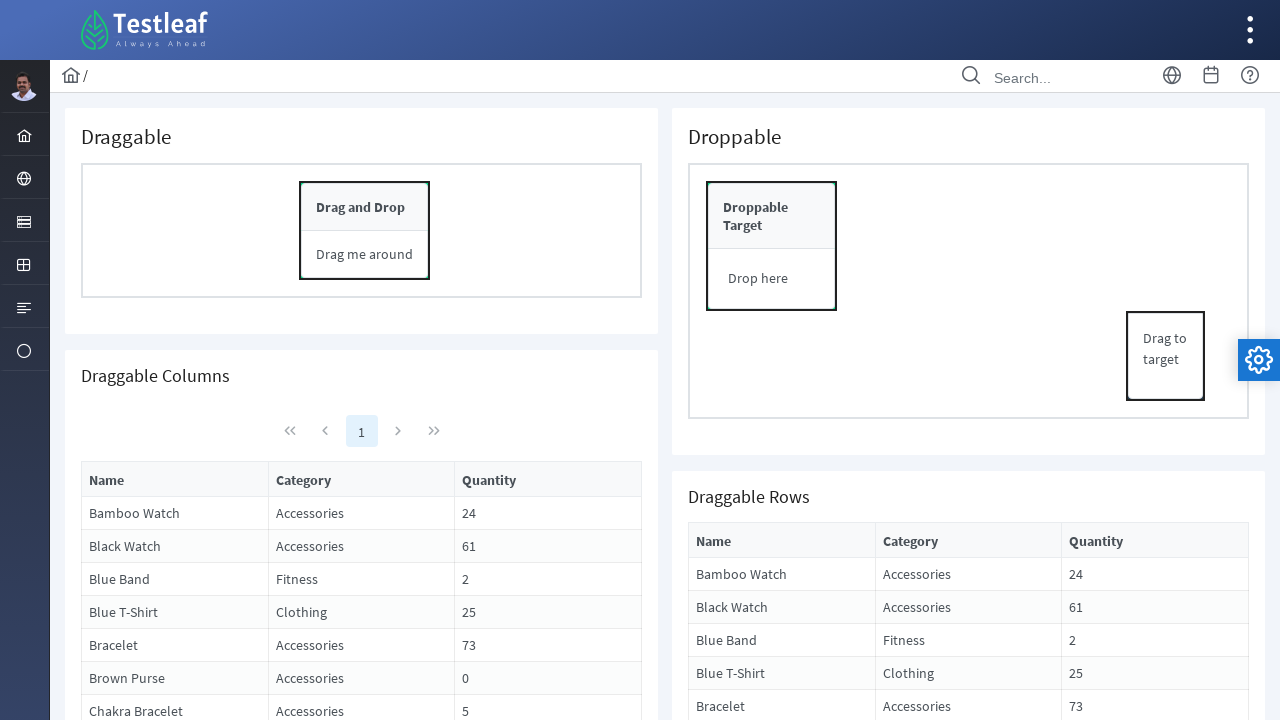

Mouse button released, drag and drop completed at (365, 231)
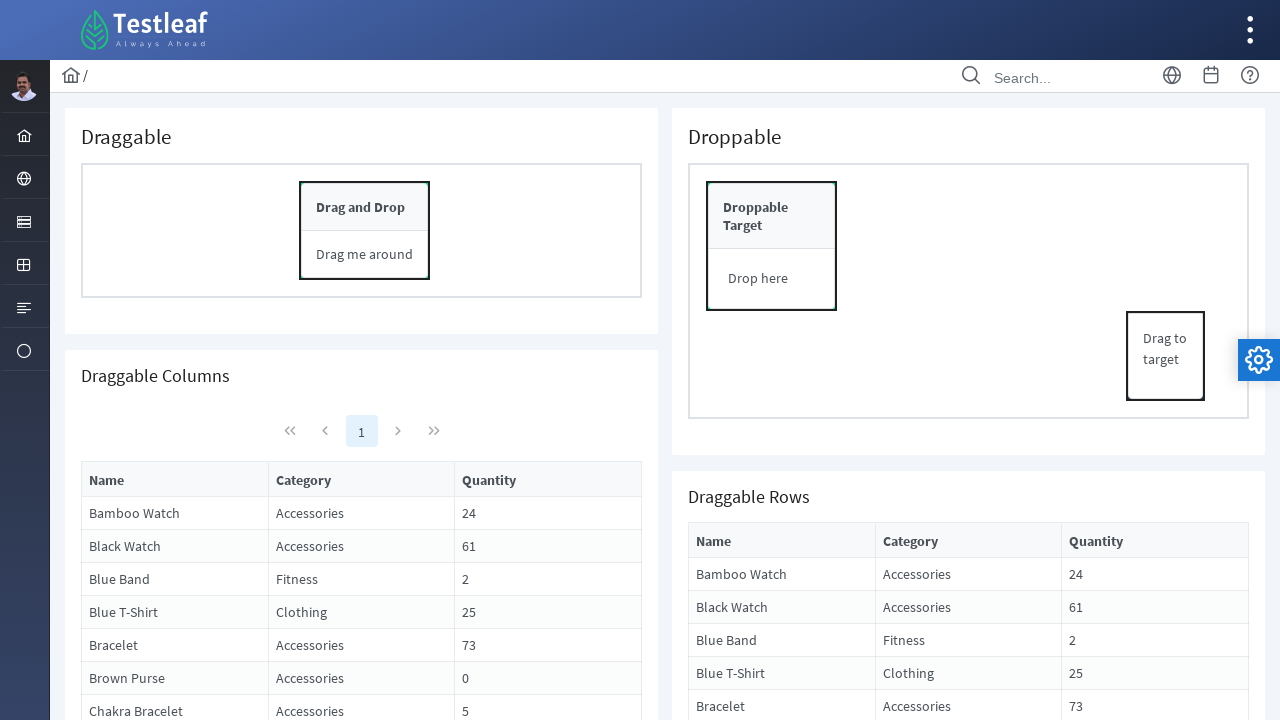

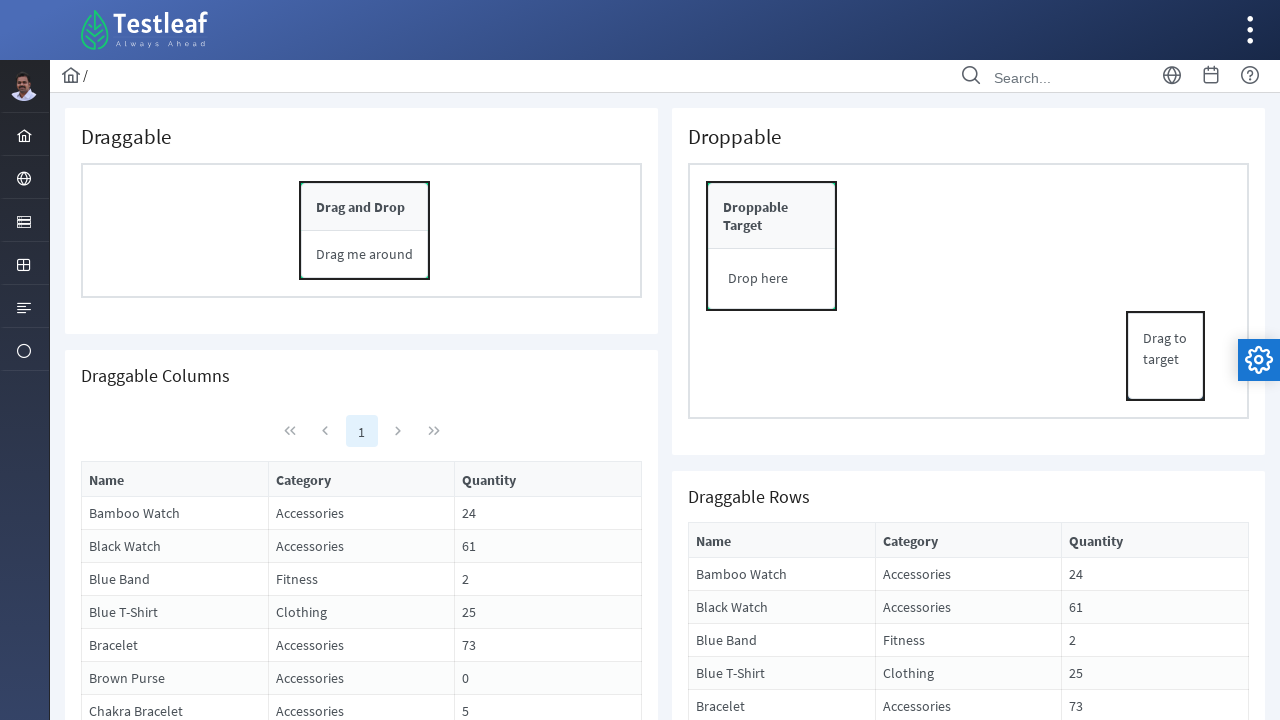